Tests autocomplete functionality by typing "uni" in a search box, selecting "United Kingdom" from suggestions, clicking submit, and verifying the result contains the selected country.

Starting URL: https://testcenter.techproeducation.com/index.php?page=autocomplete

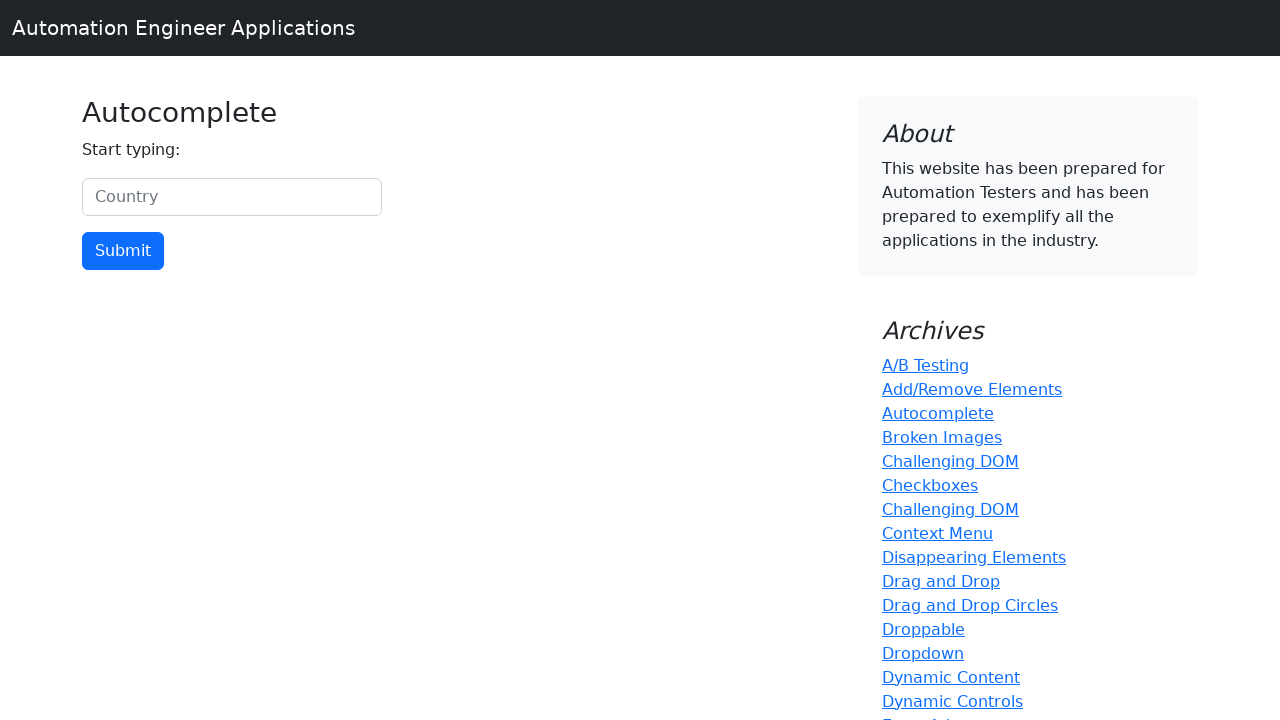

Typed 'uni' in the autocomplete search box on #myCountry
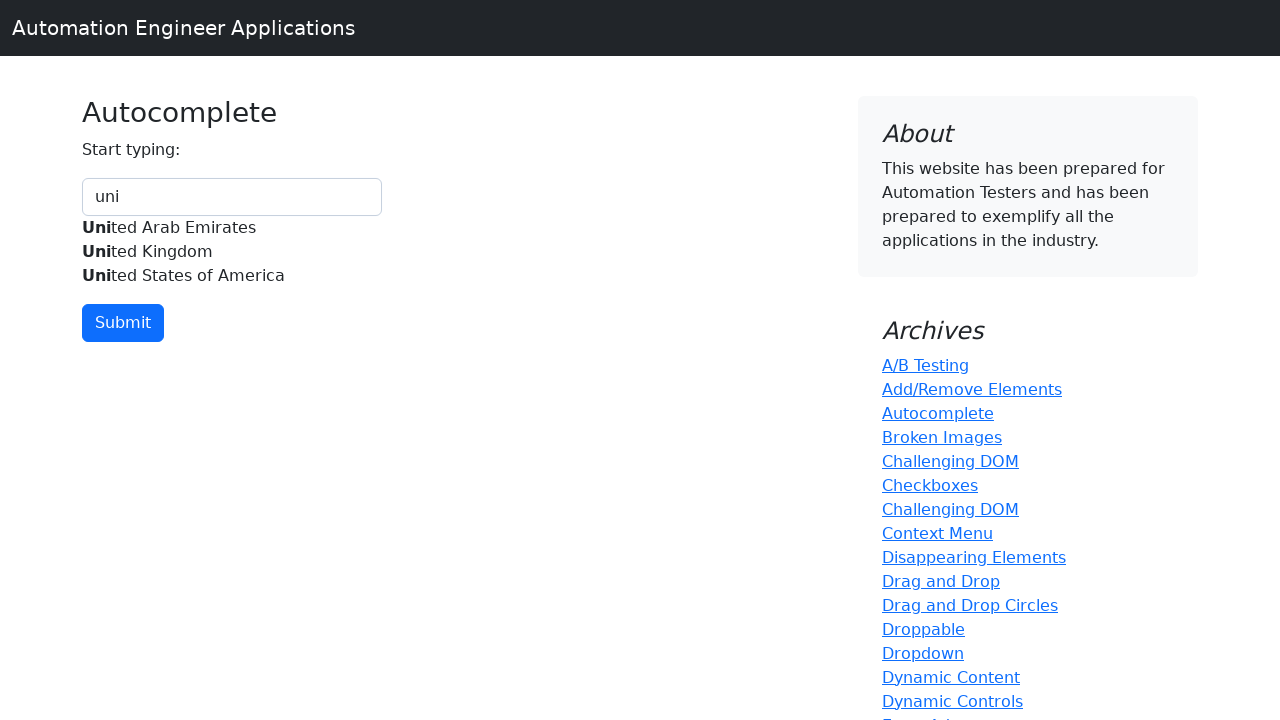

Waited for 'United Kingdom' suggestion to appear
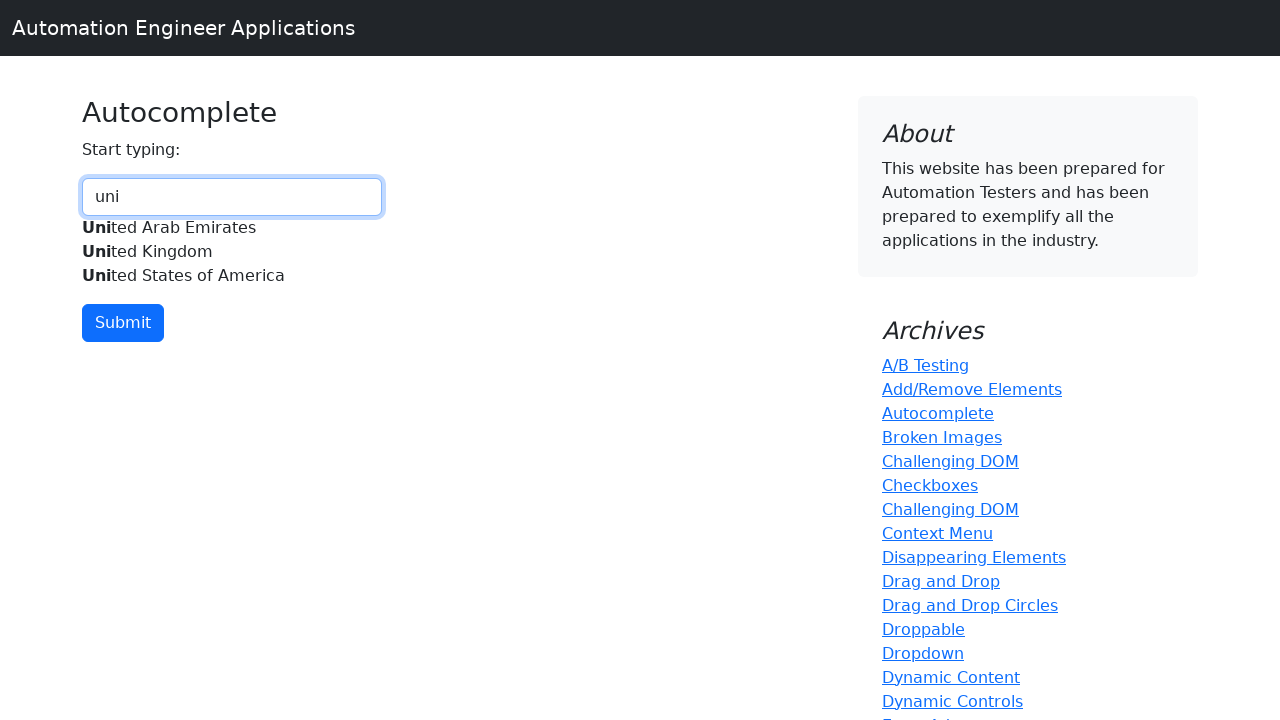

Selected 'United Kingdom' from autocomplete suggestions at (232, 252) on xpath=//div[.='United Kingdom']
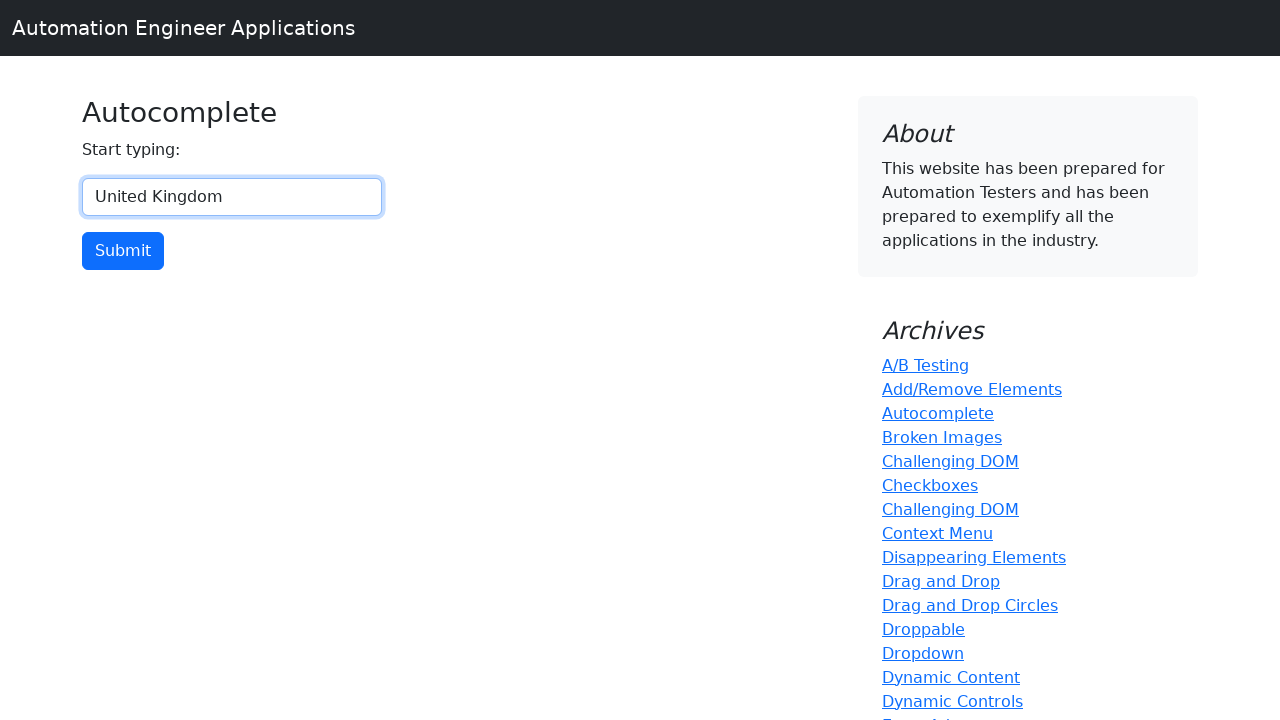

Clicked submit button at (123, 251) on input[type='button']
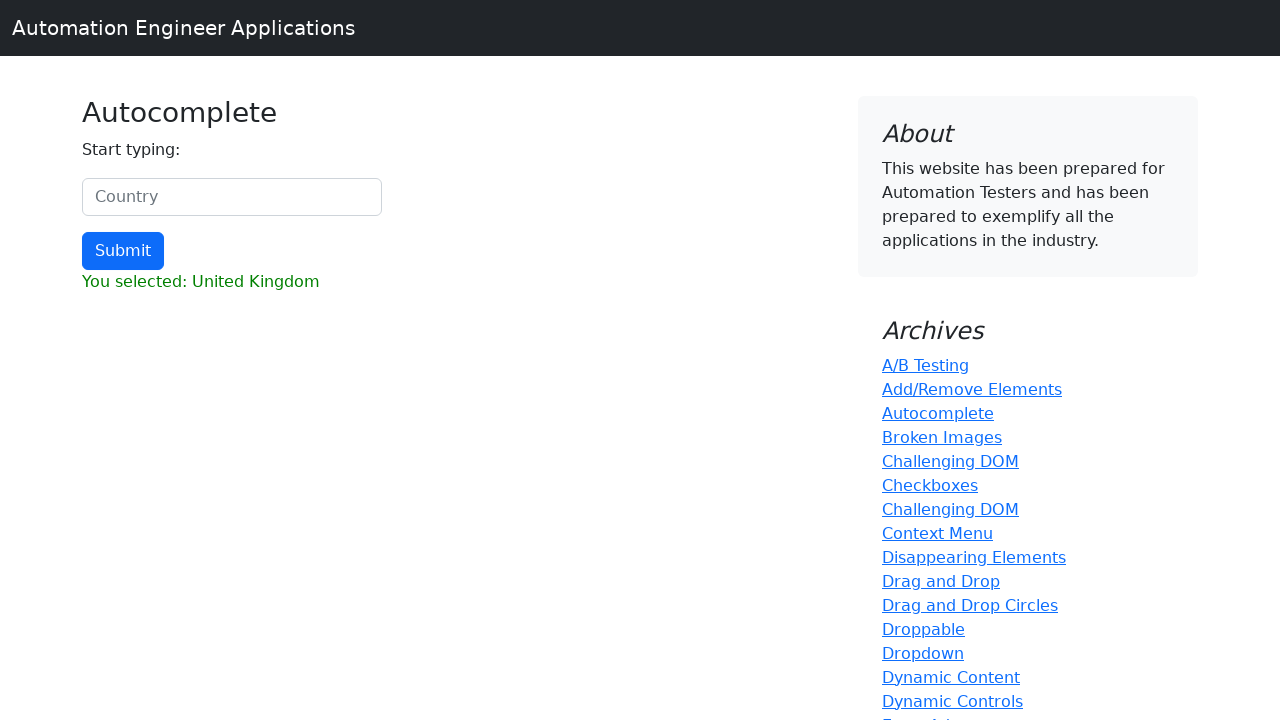

Result element loaded
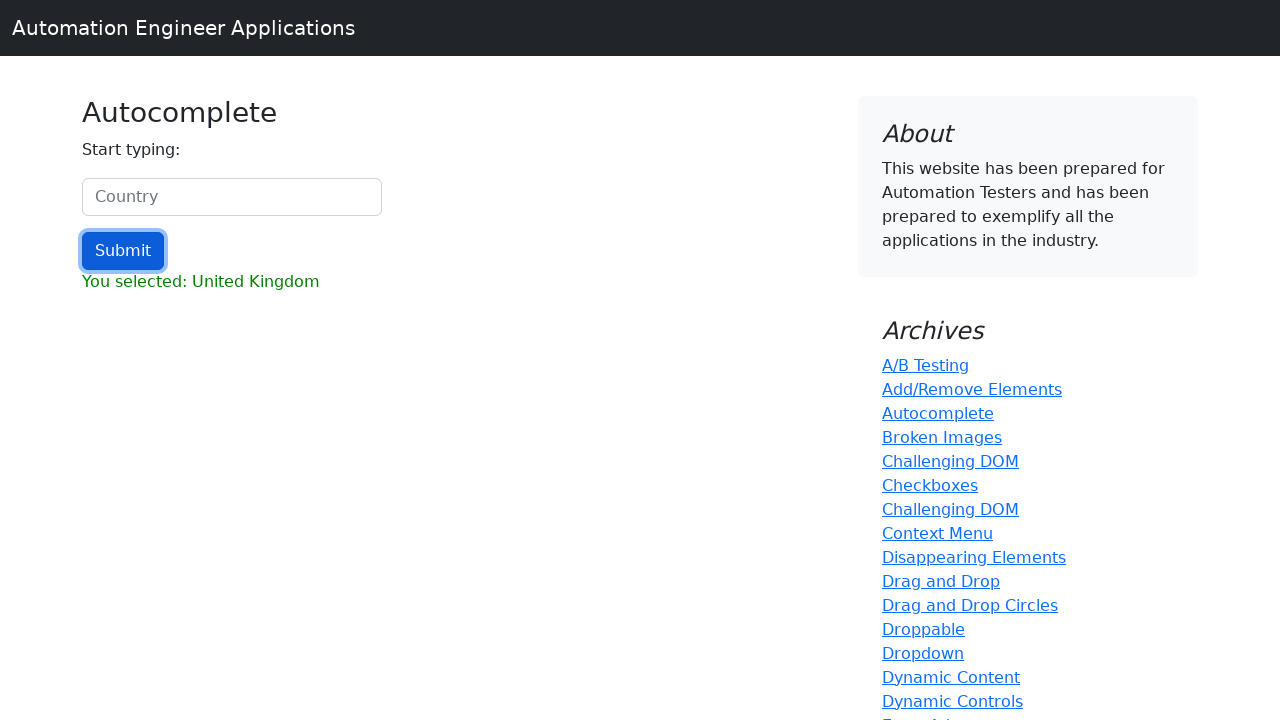

Retrieved result text content
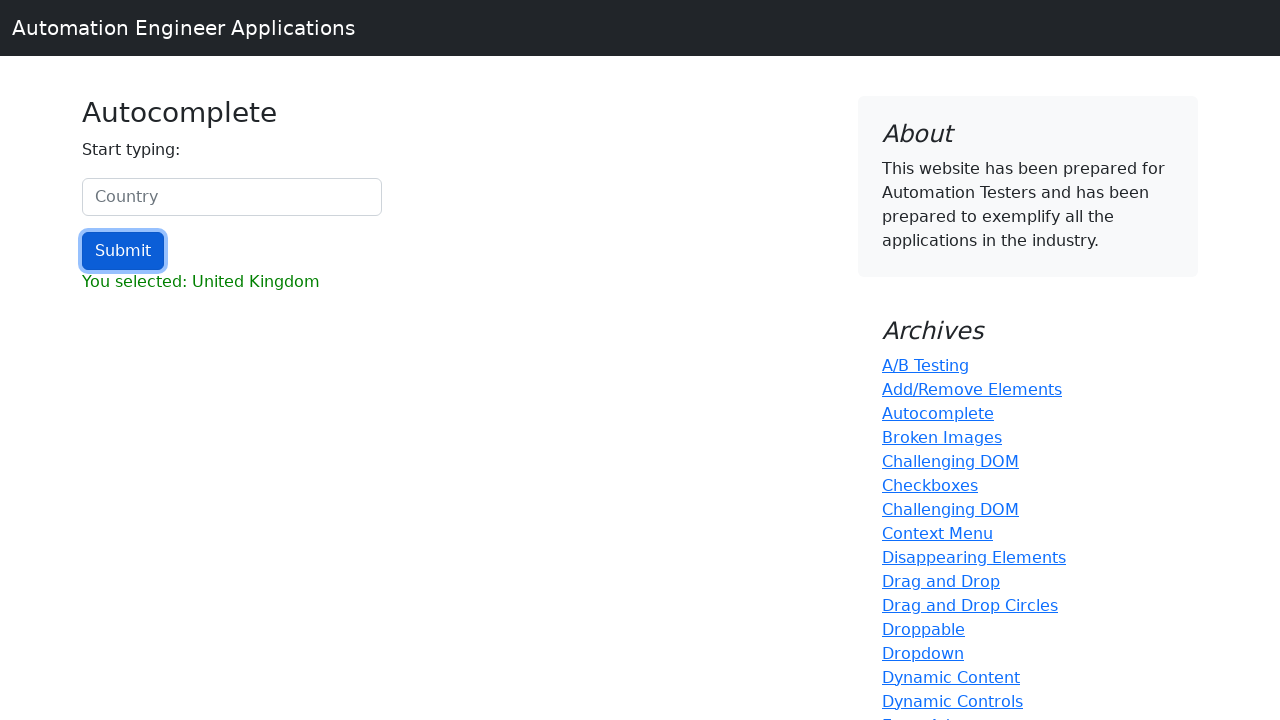

Verified result contains 'United Kingdom'
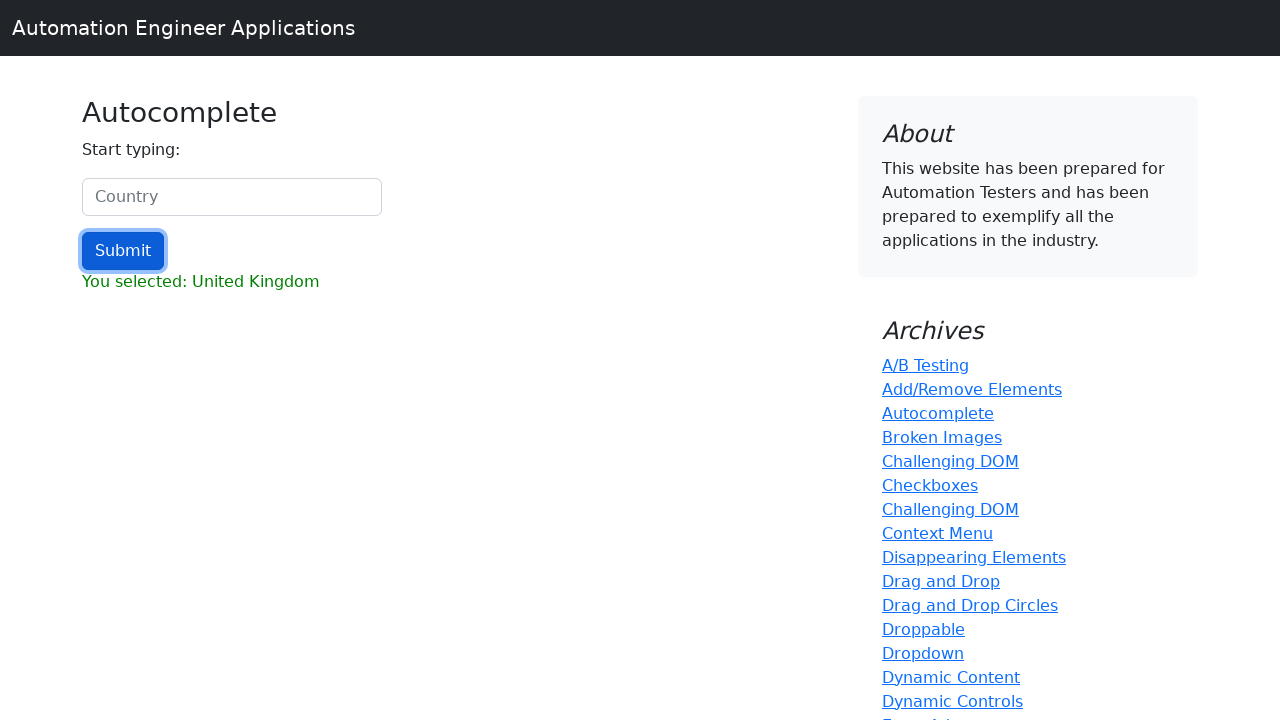

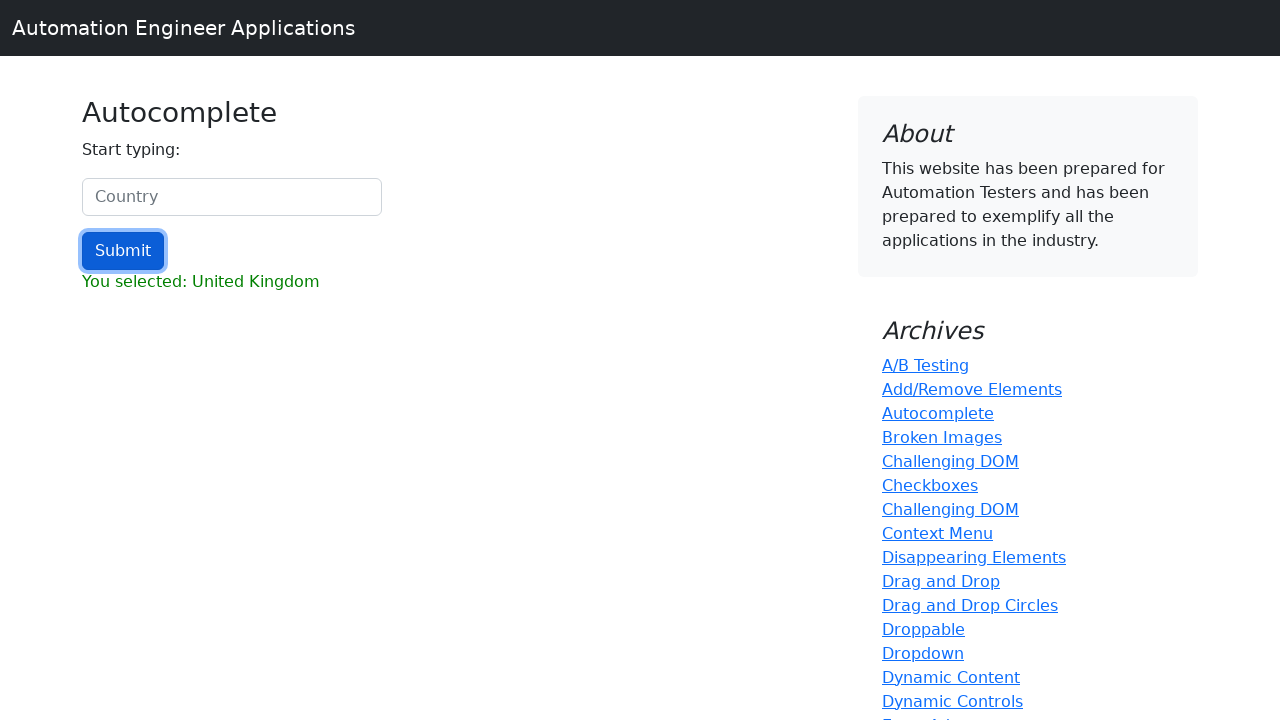